Navigates to the Automation Practice page and verifies that footer links are present and displayed

Starting URL: https://rahulshettyacademy.com/AutomationPractice/

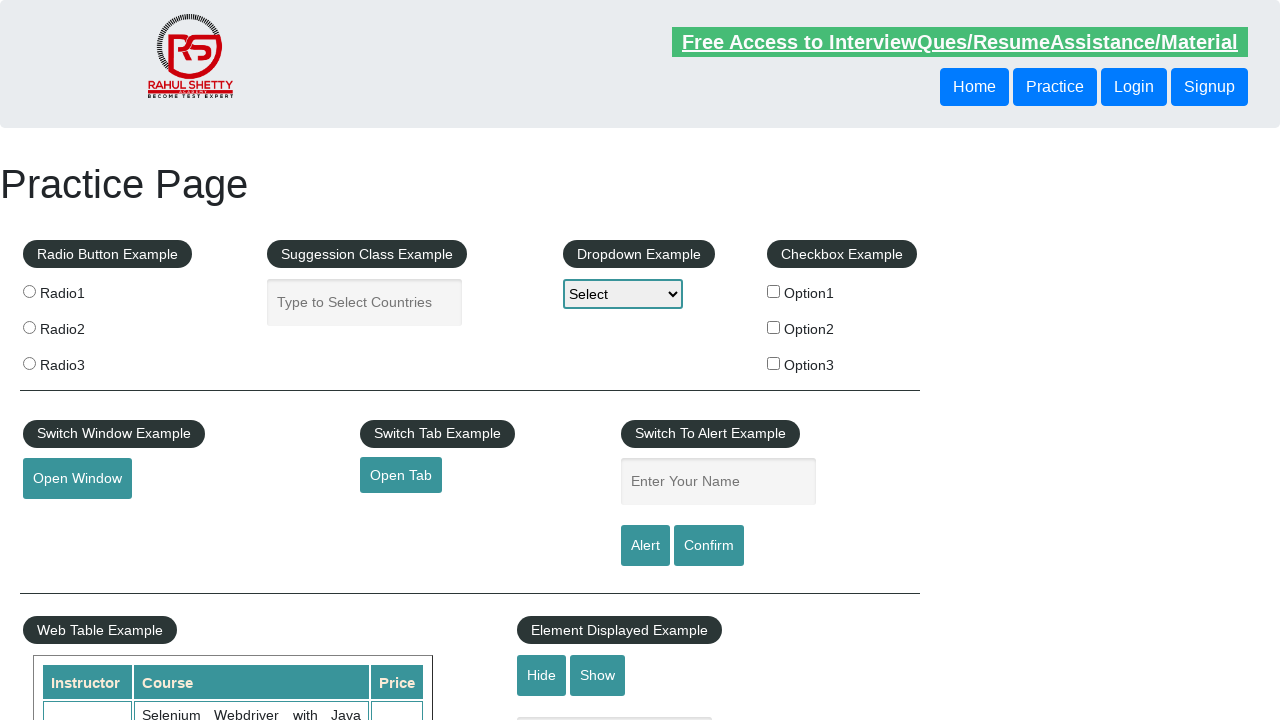

Navigated to Automation Practice page
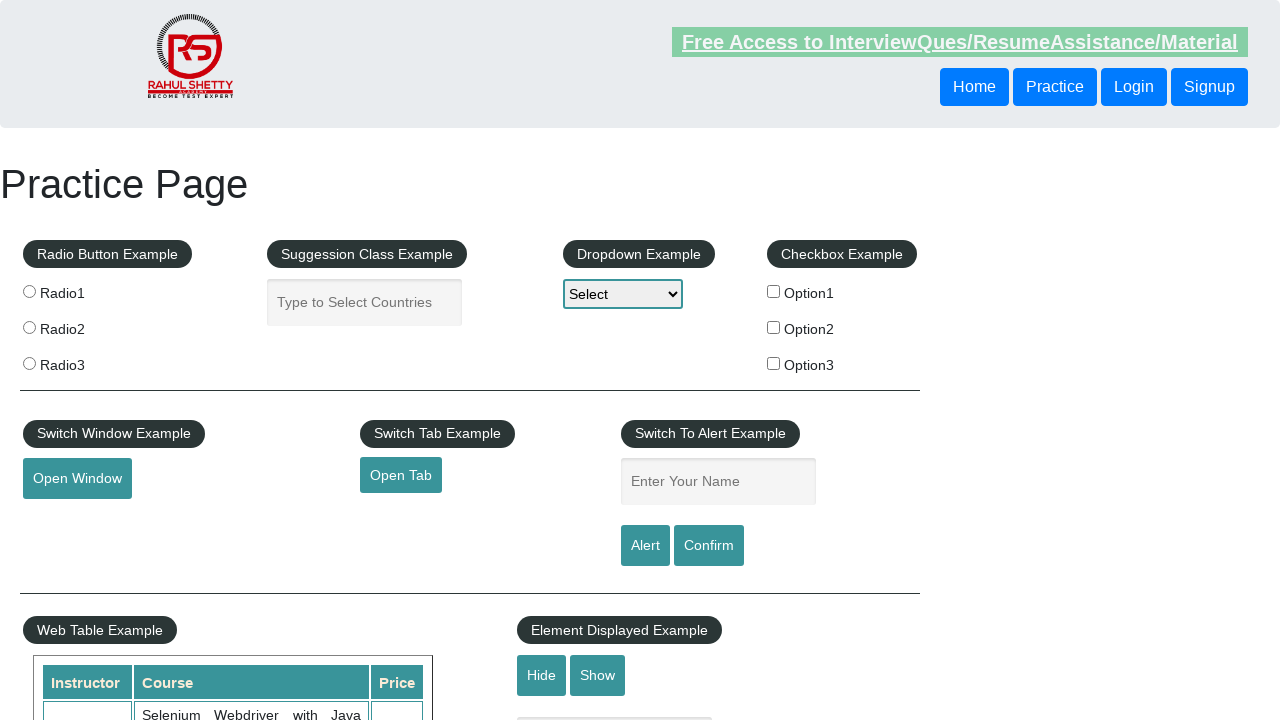

Footer links selector loaded
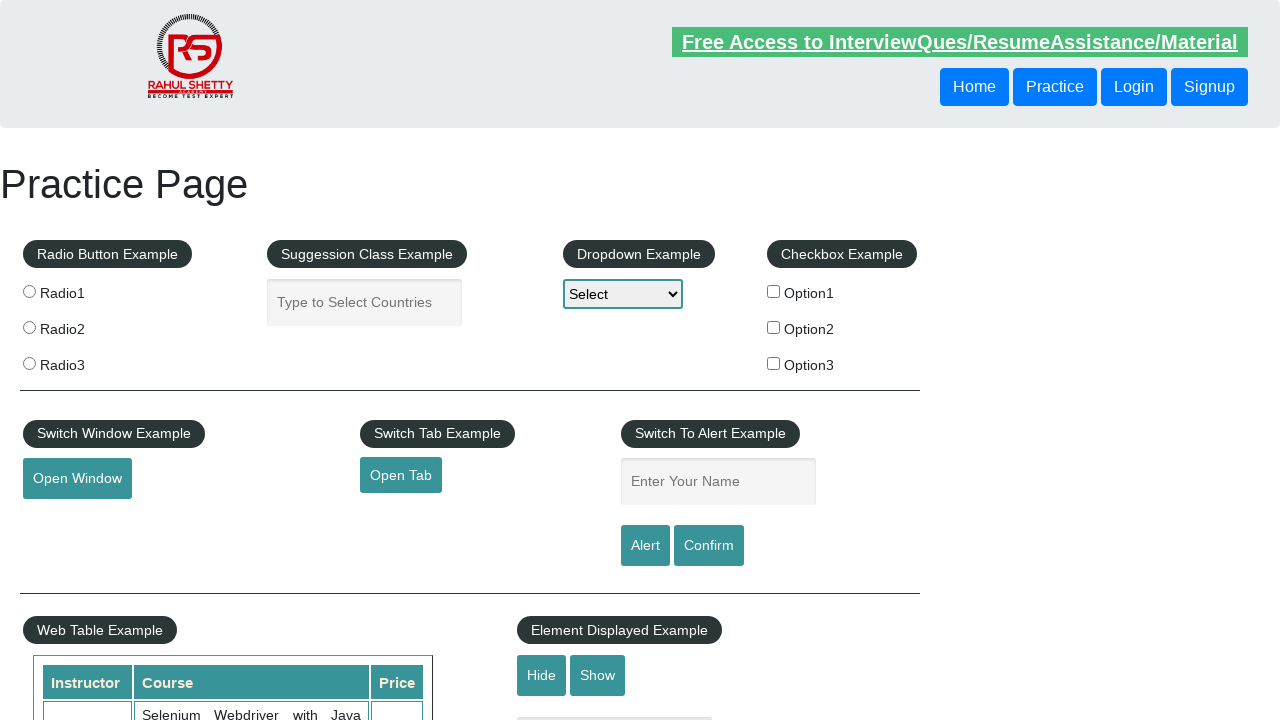

Located all footer links
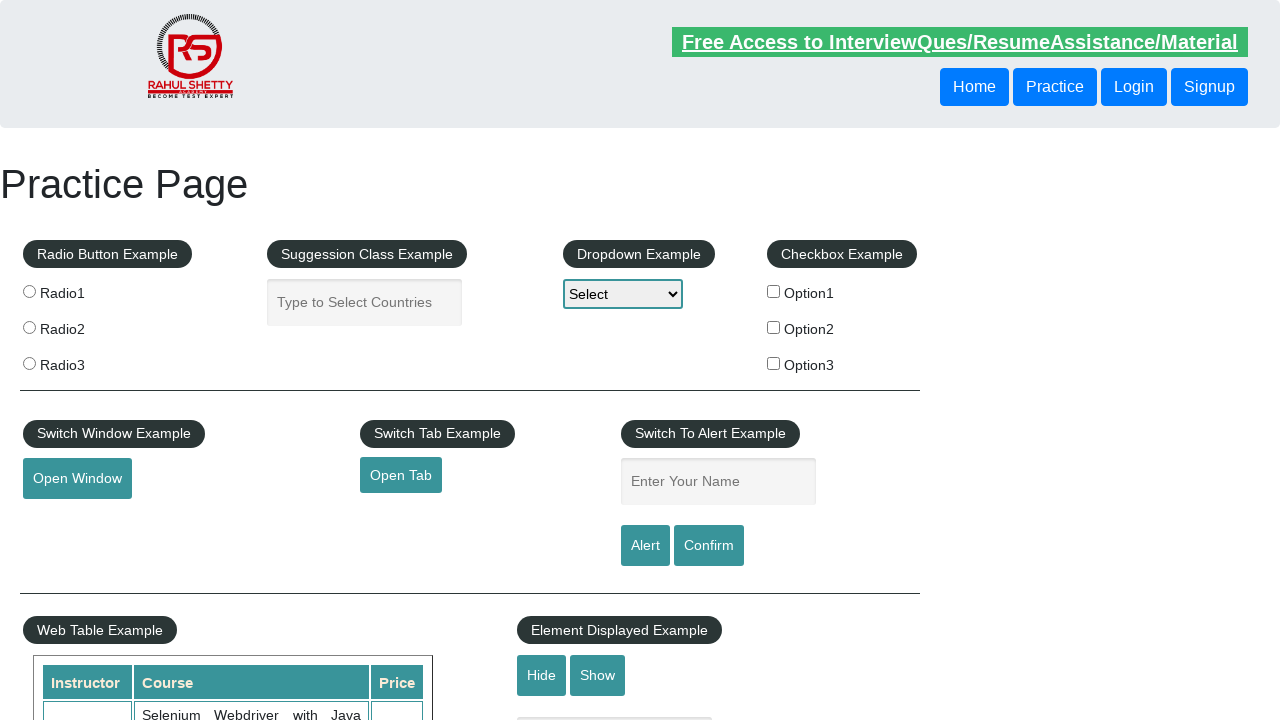

Verified that footer links are present and displayed
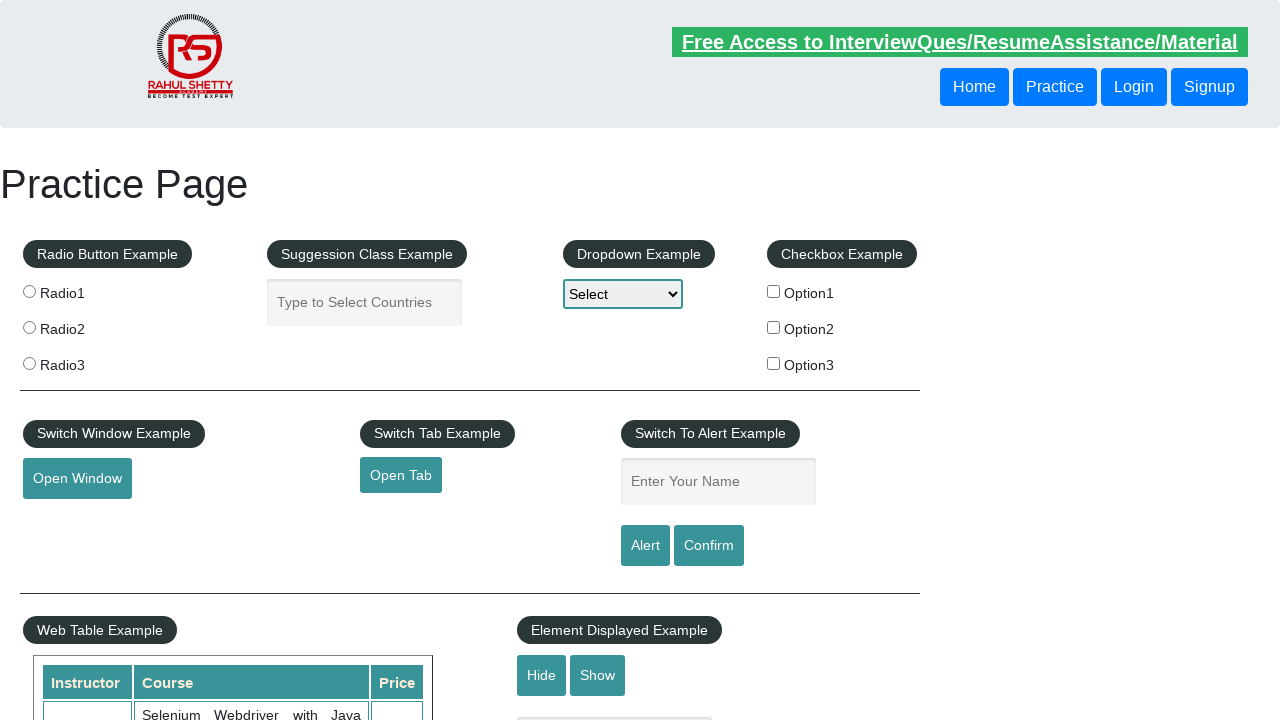

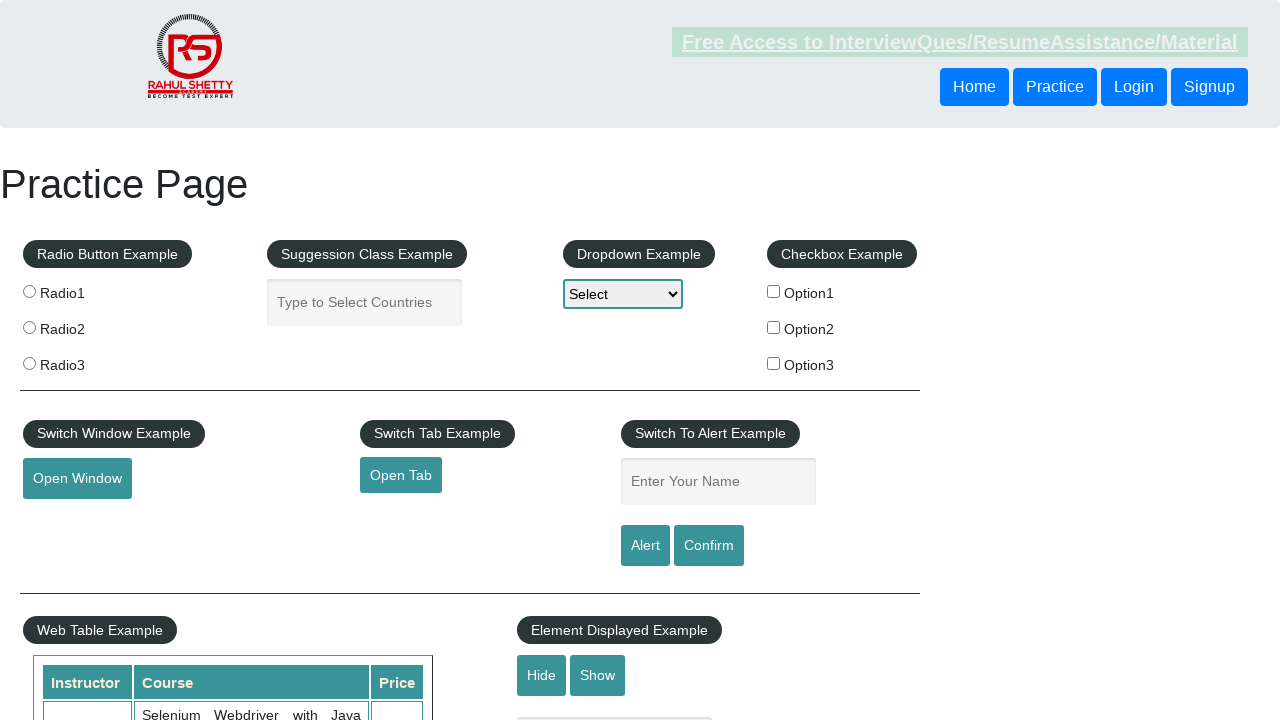